Tests navigation to Browse Languages page and verifies the table header contains expected columns.

Starting URL: http://www.99-bottles-of-beer.net/

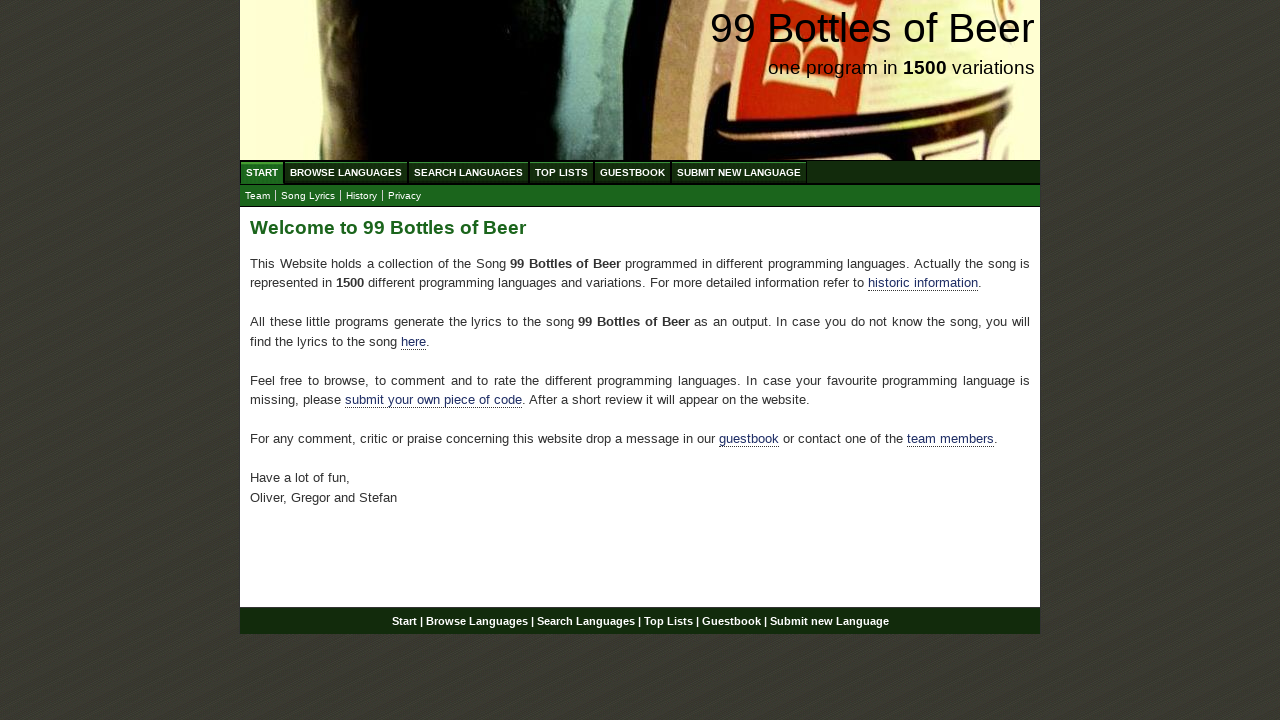

Clicked on Browse Languages menu item at (346, 172) on xpath=//ul[@id='menu']/li/a[@href='/abc.html']
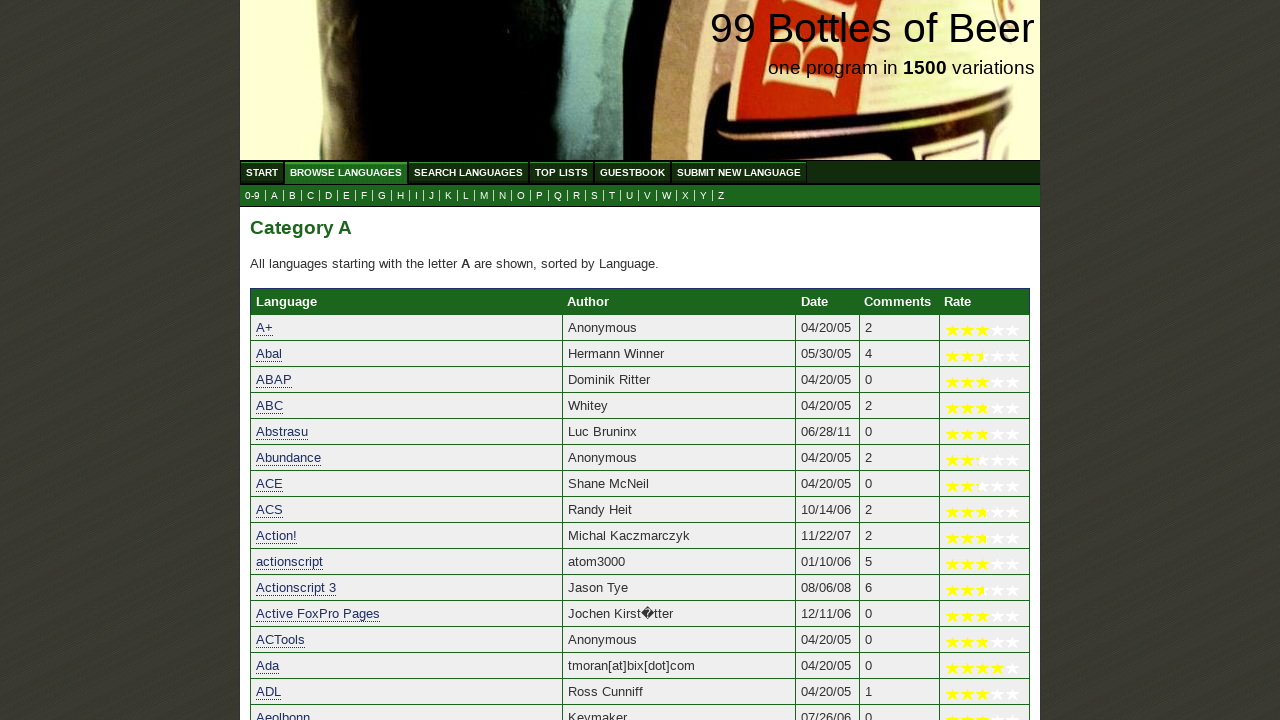

Table header loaded on Browse Languages page
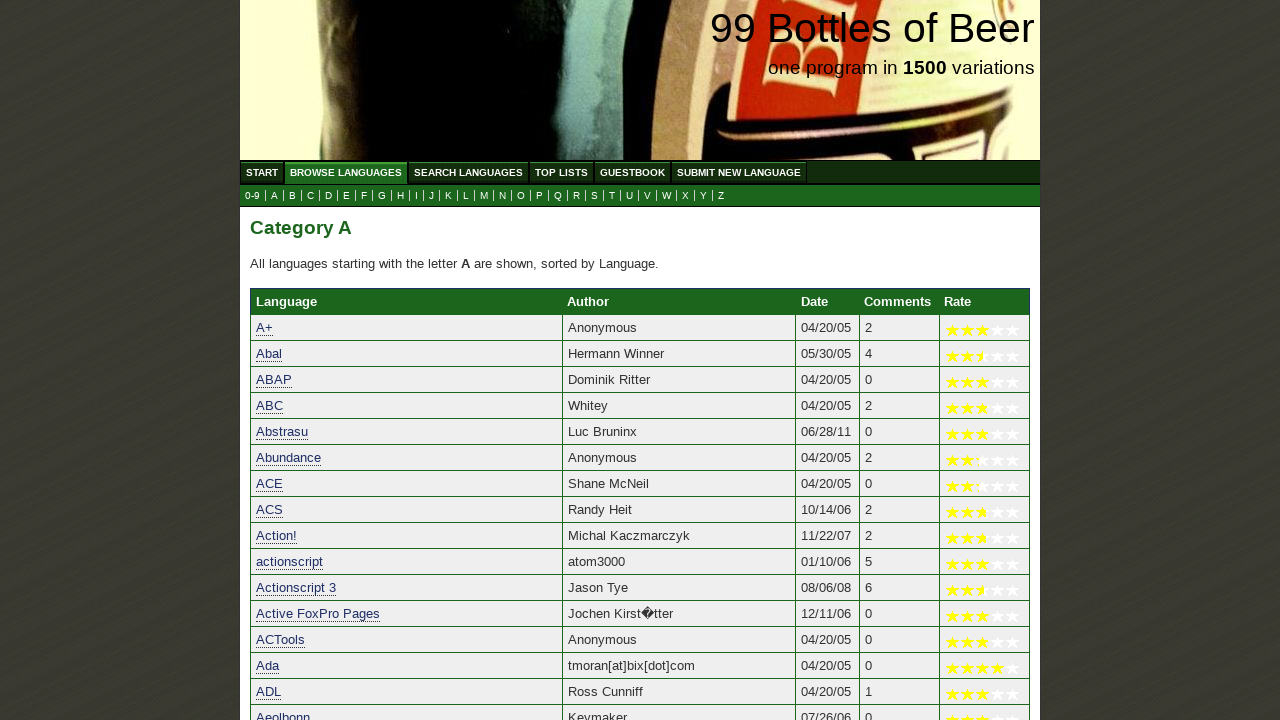

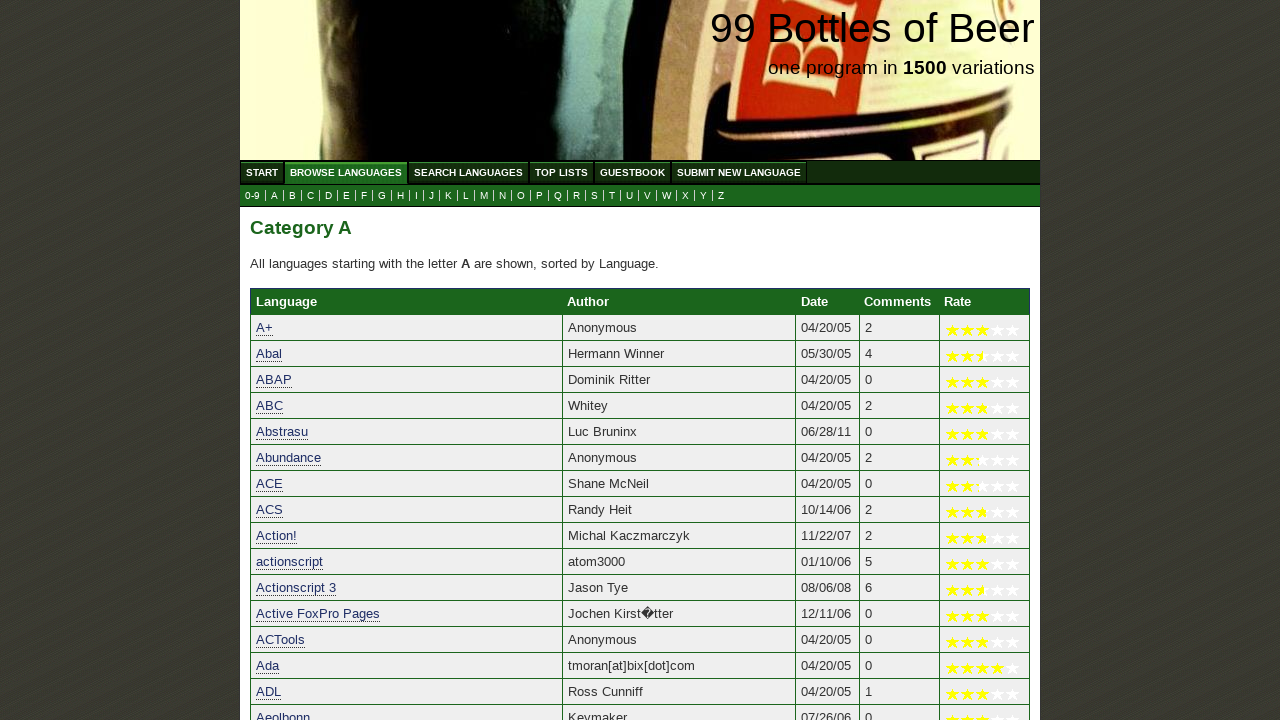